Tests infinite scroll functionality by scrolling down the page multiple times to trigger content loading, then verifies that articles are loaded on the page

Starting URL: https://infinite-scroll.com/demo/full-page/

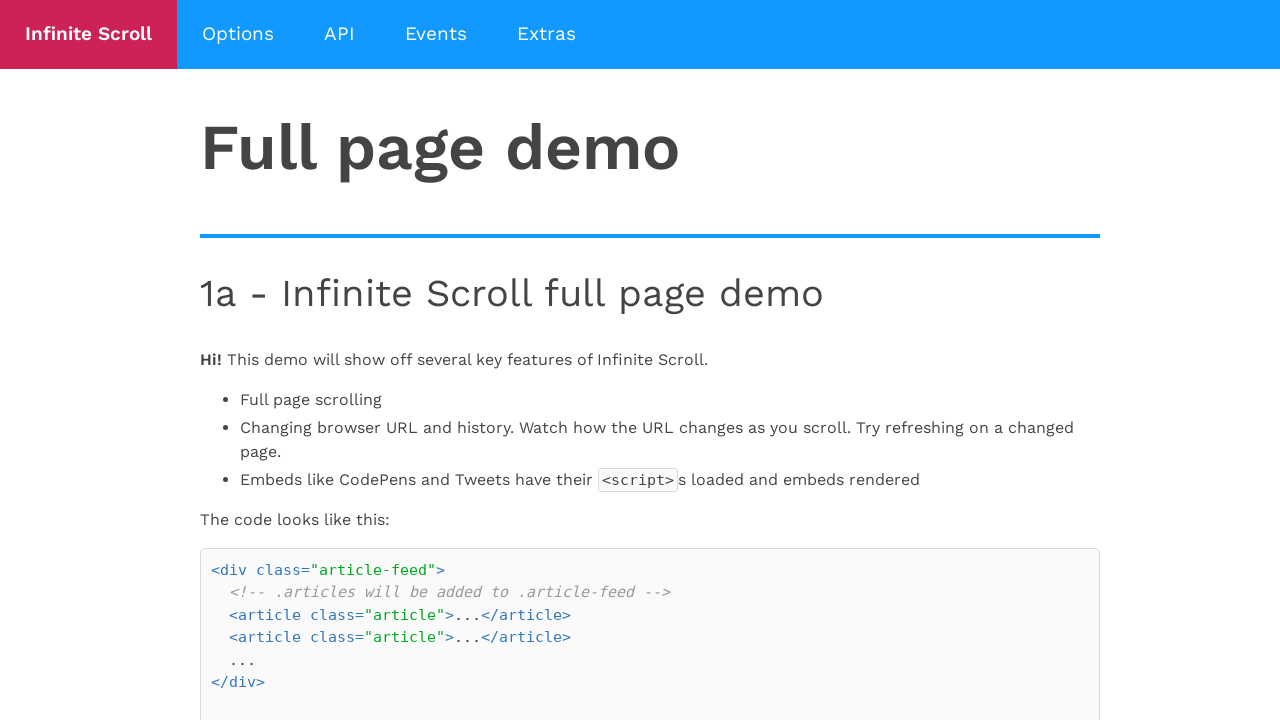

Waited for initial article content to load
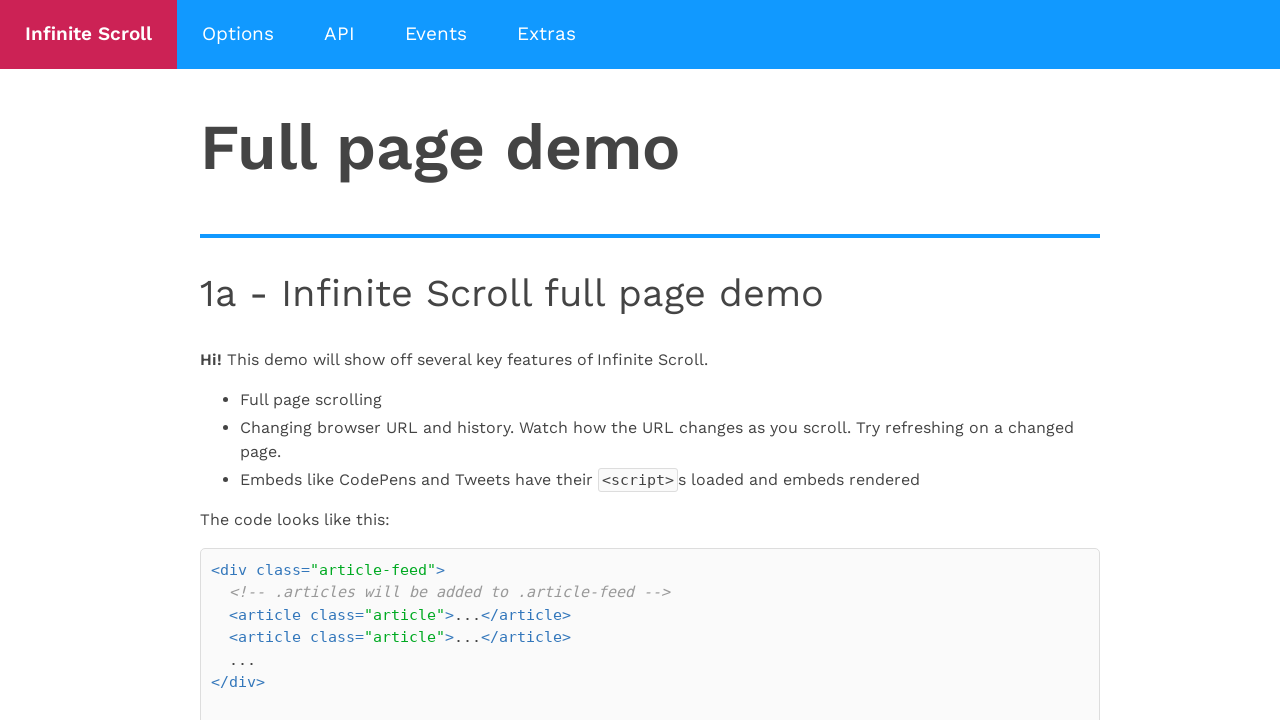

Retrieved current scroll height before scroll iteration 1
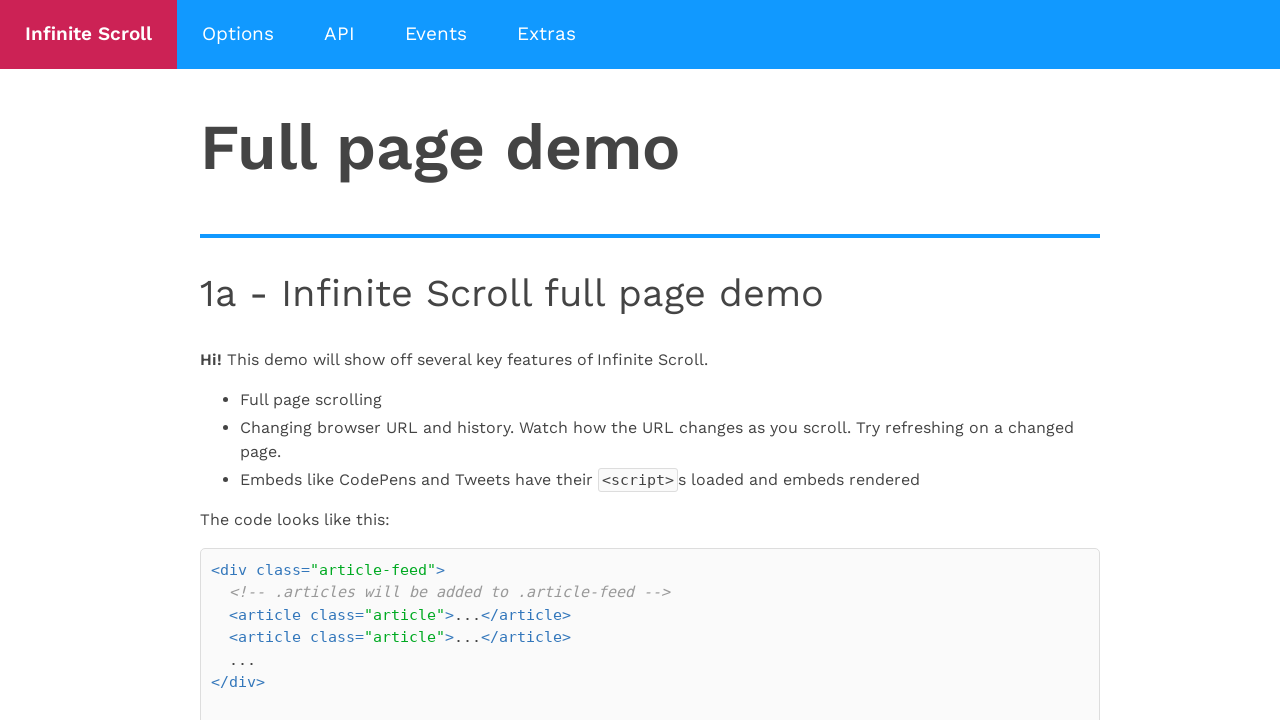

Scrolled down to bottom of page (iteration 1)
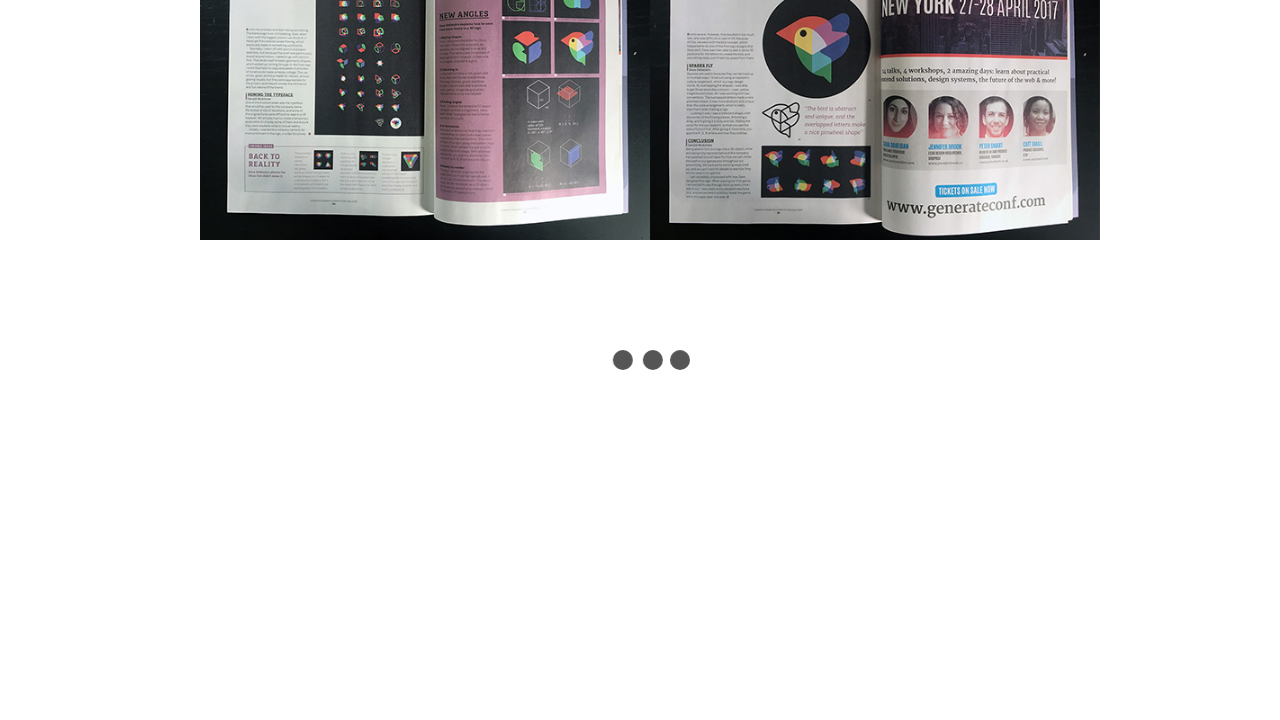

Waited 2 seconds for new content to load (iteration 1)
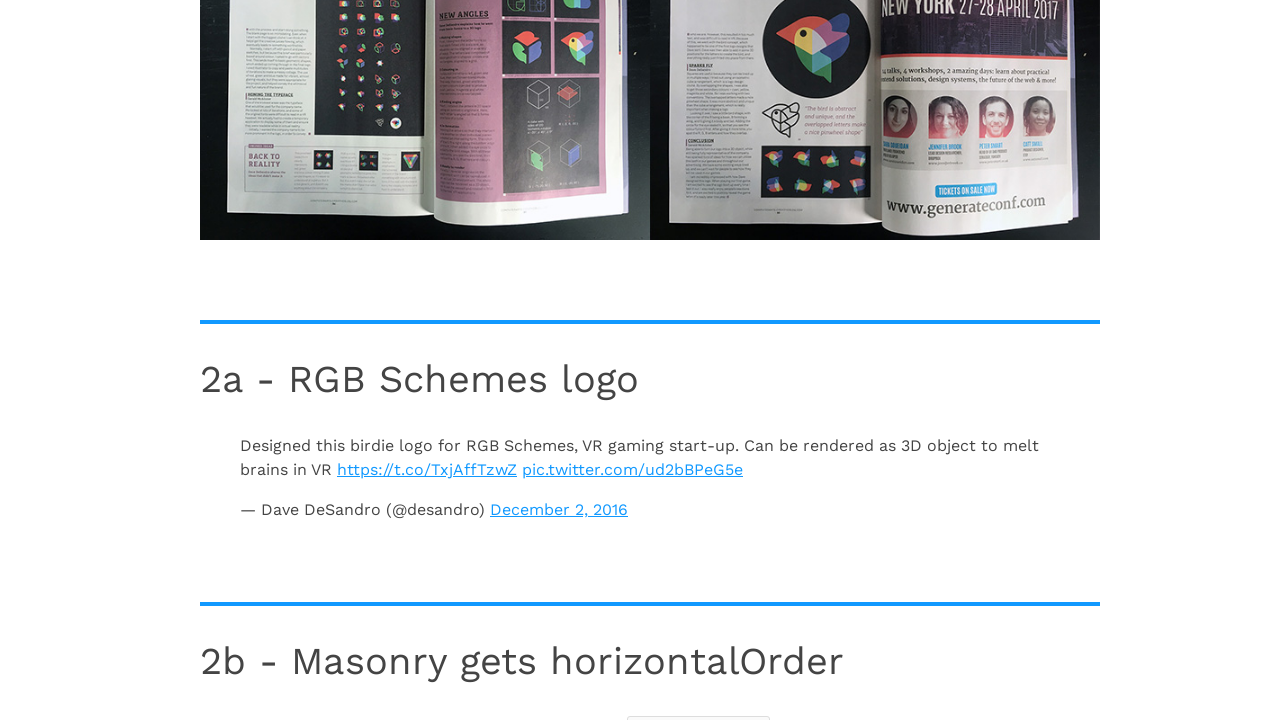

Retrieved new scroll height to check if content loaded (iteration 1)
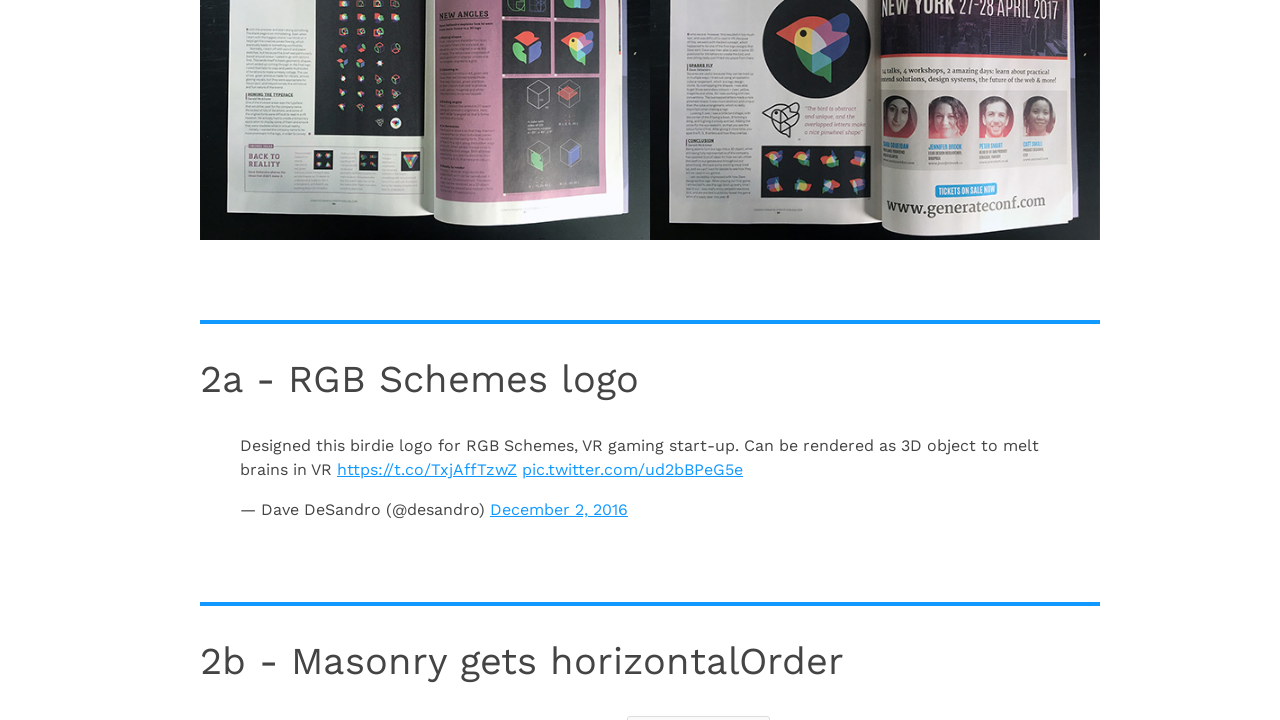

Retrieved current scroll height before scroll iteration 2
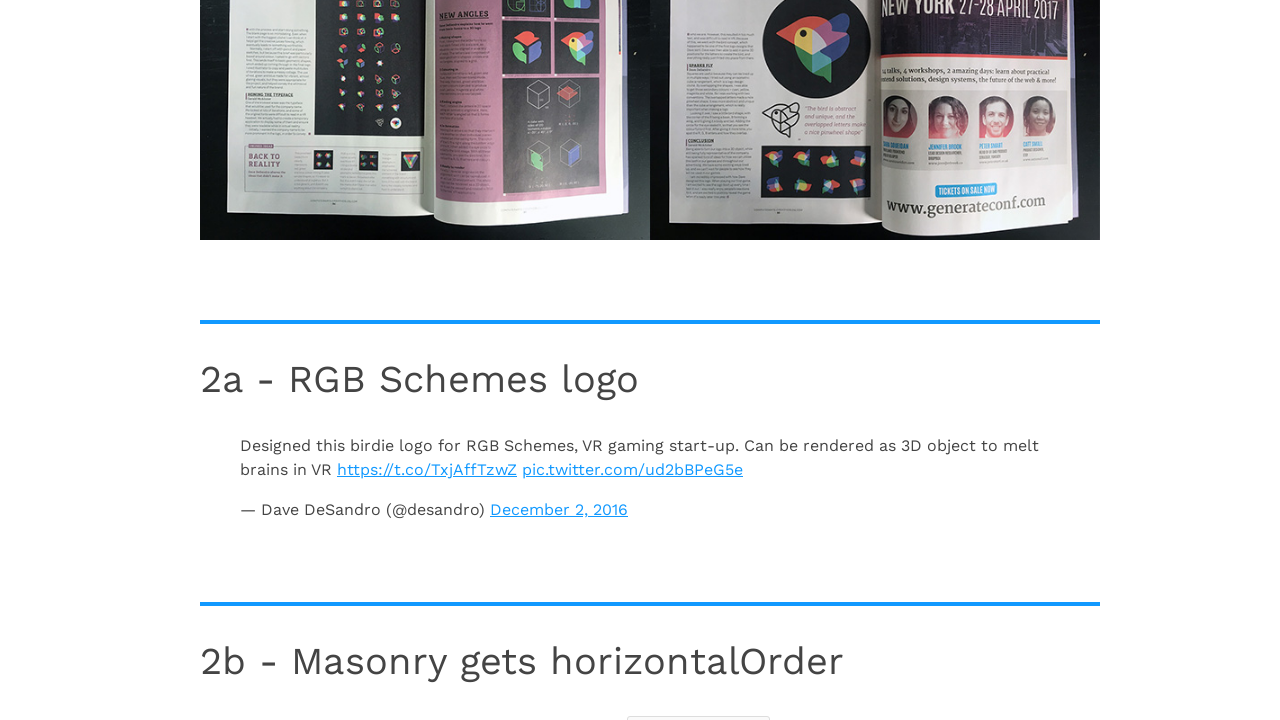

Scrolled down to bottom of page (iteration 2)
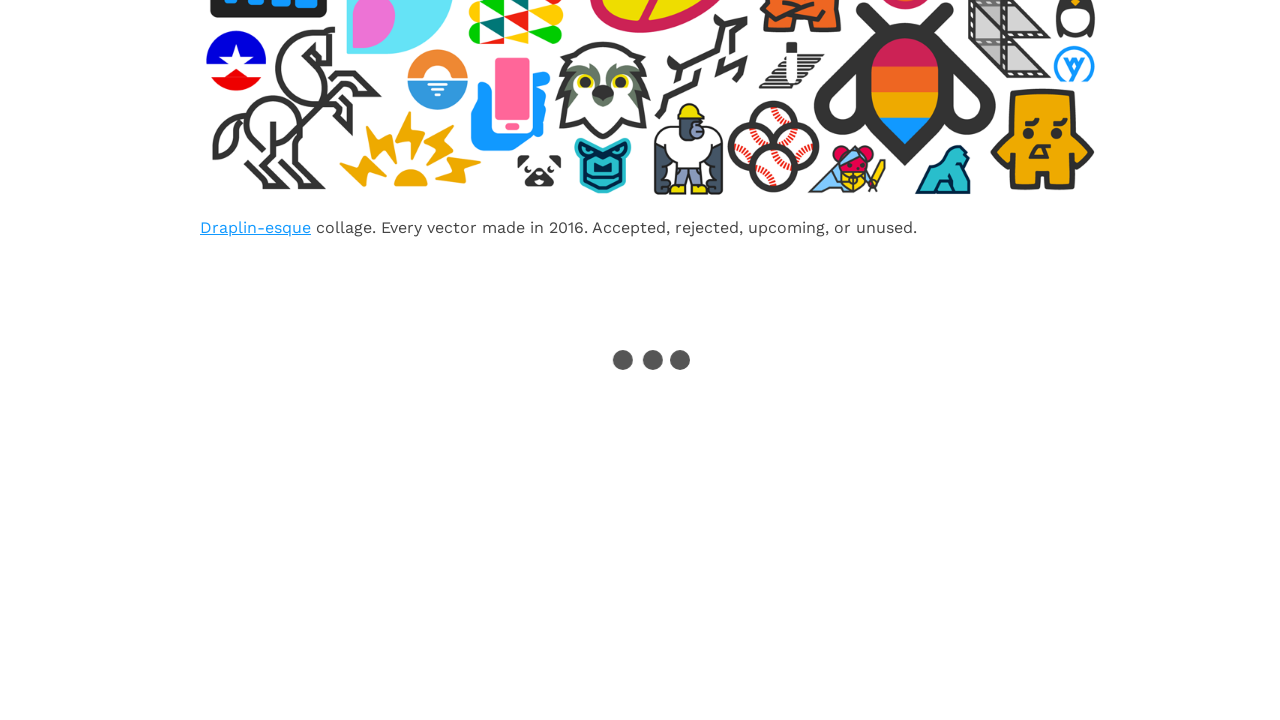

Waited 2 seconds for new content to load (iteration 2)
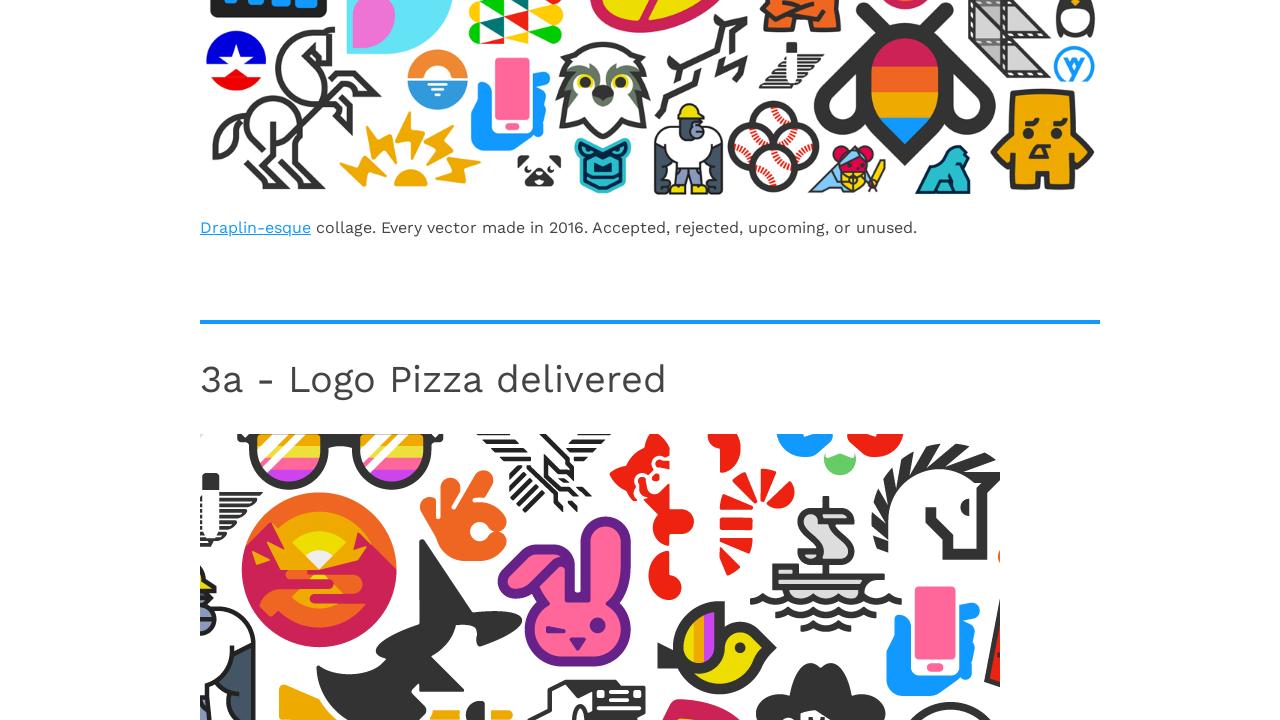

Retrieved new scroll height to check if content loaded (iteration 2)
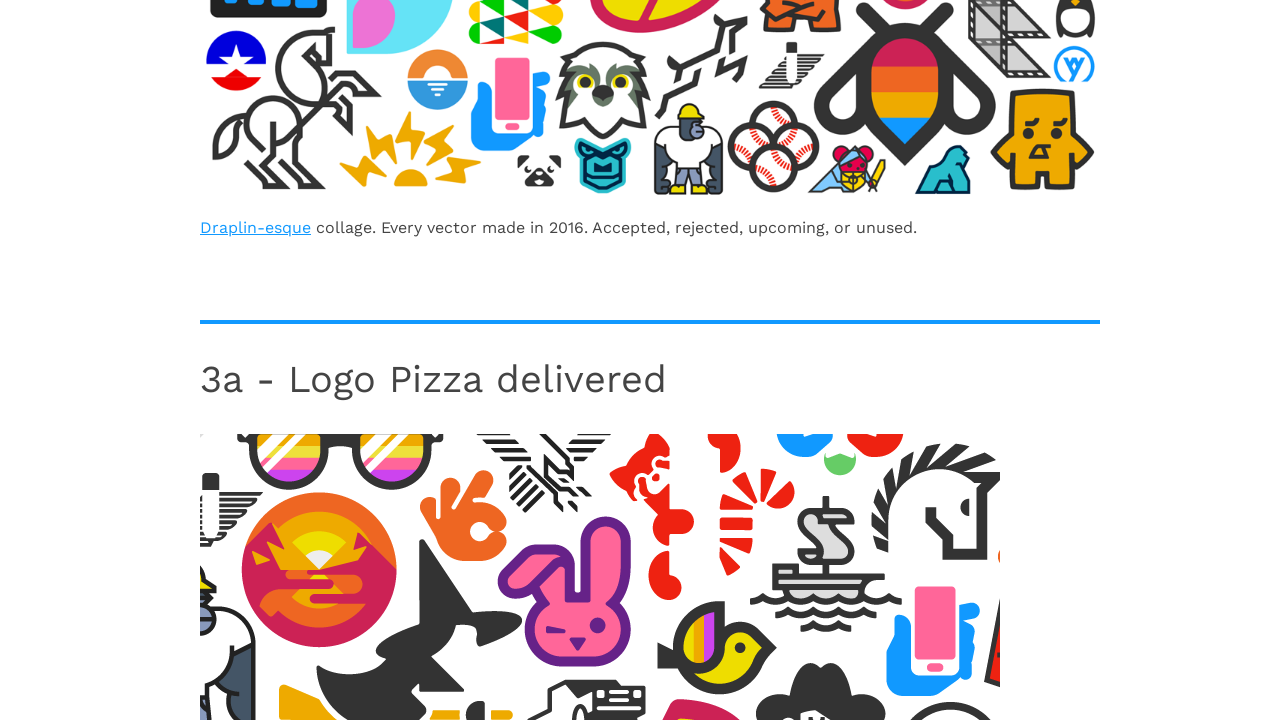

Retrieved current scroll height before scroll iteration 3
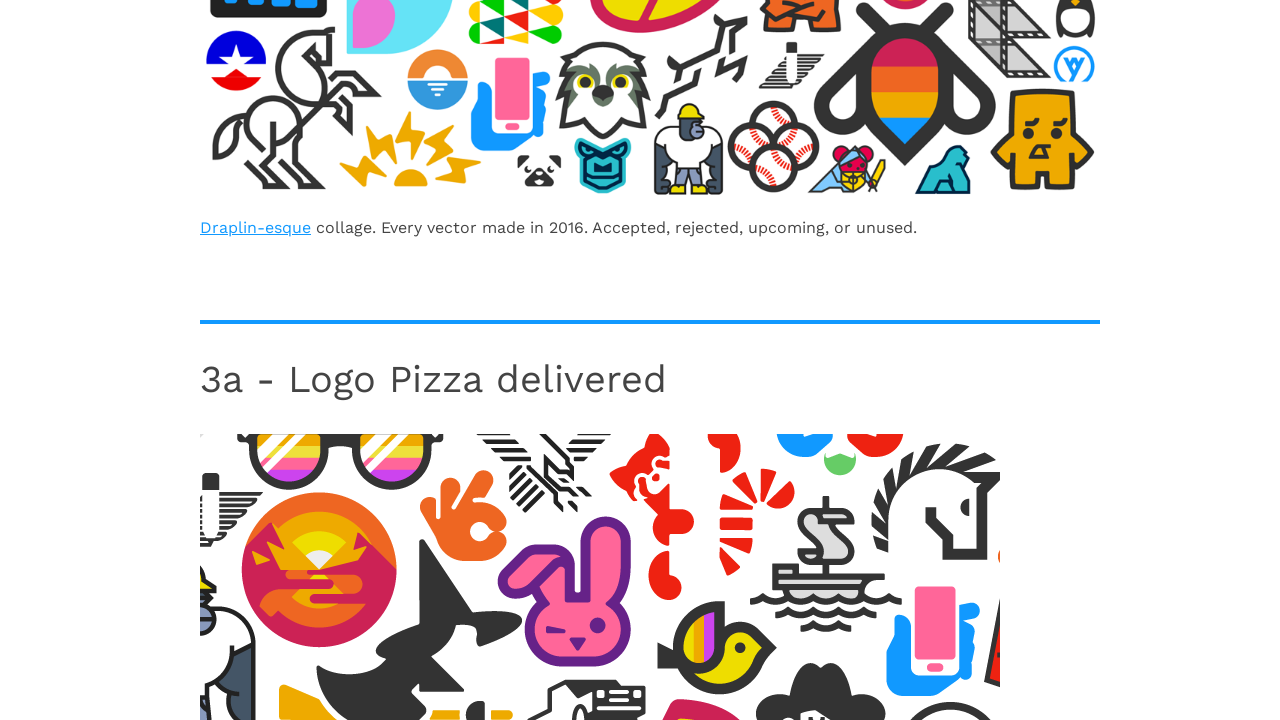

Scrolled down to bottom of page (iteration 3)
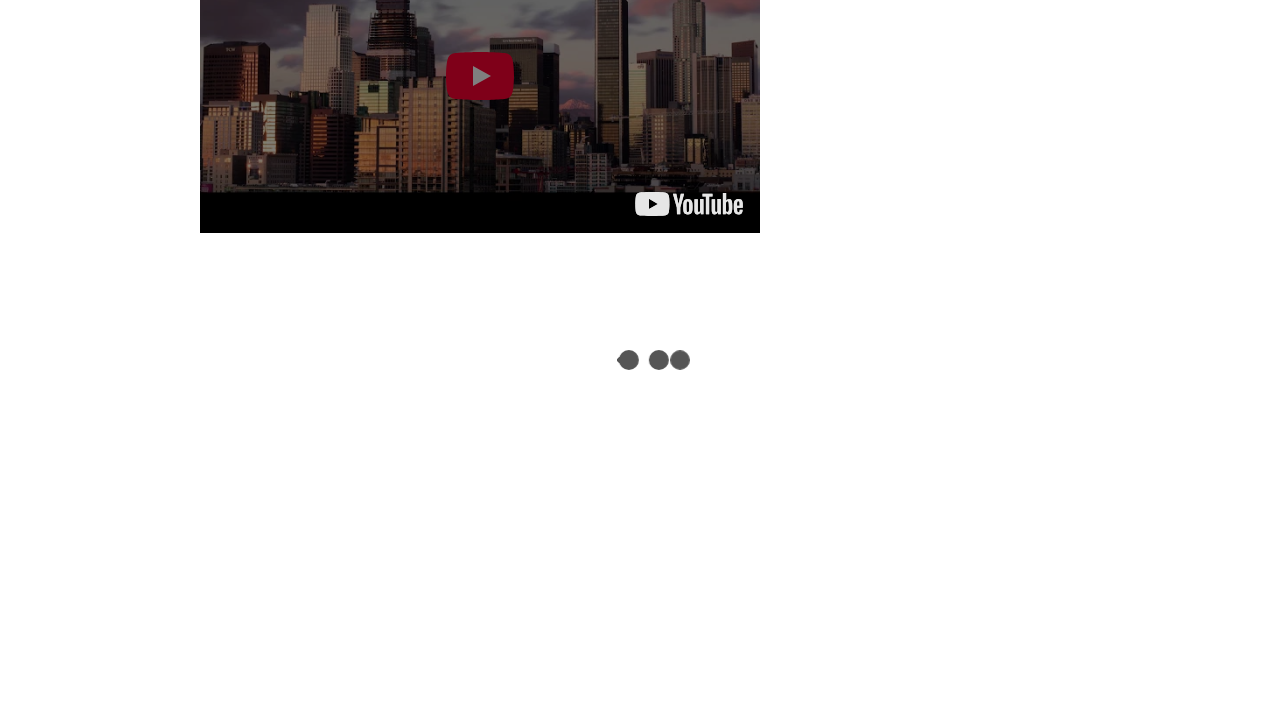

Waited 2 seconds for new content to load (iteration 3)
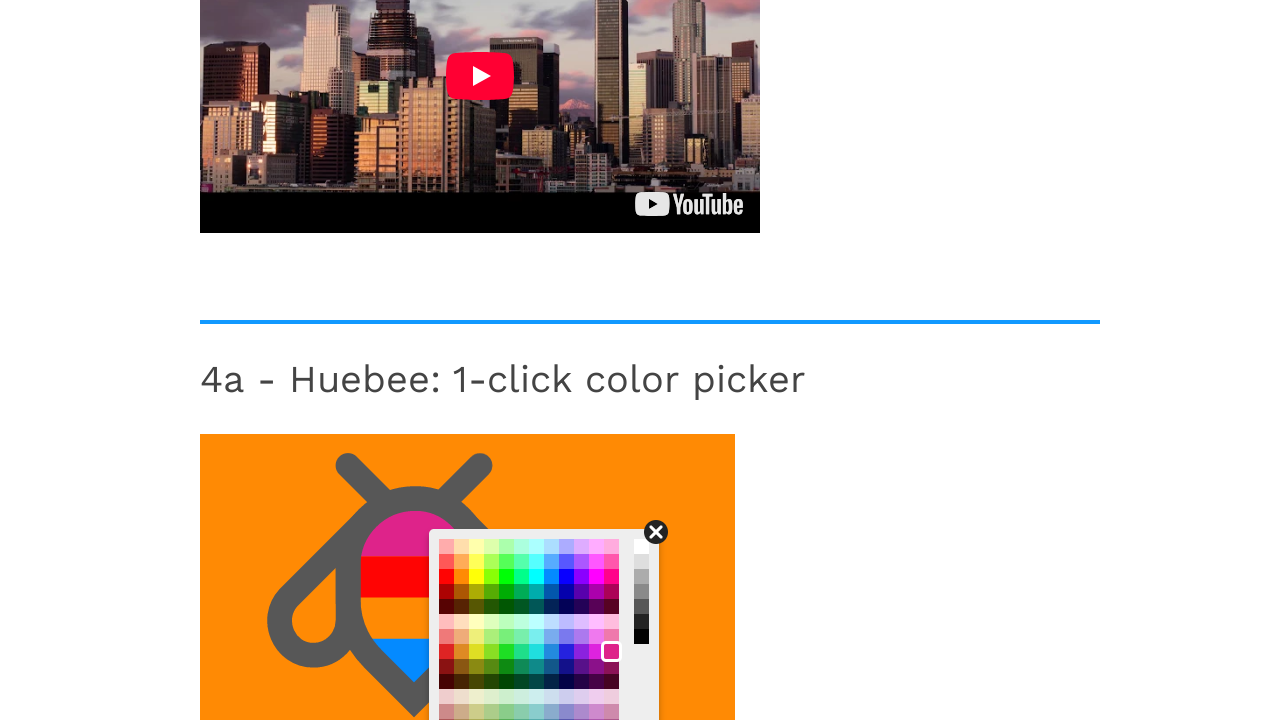

Retrieved new scroll height to check if content loaded (iteration 3)
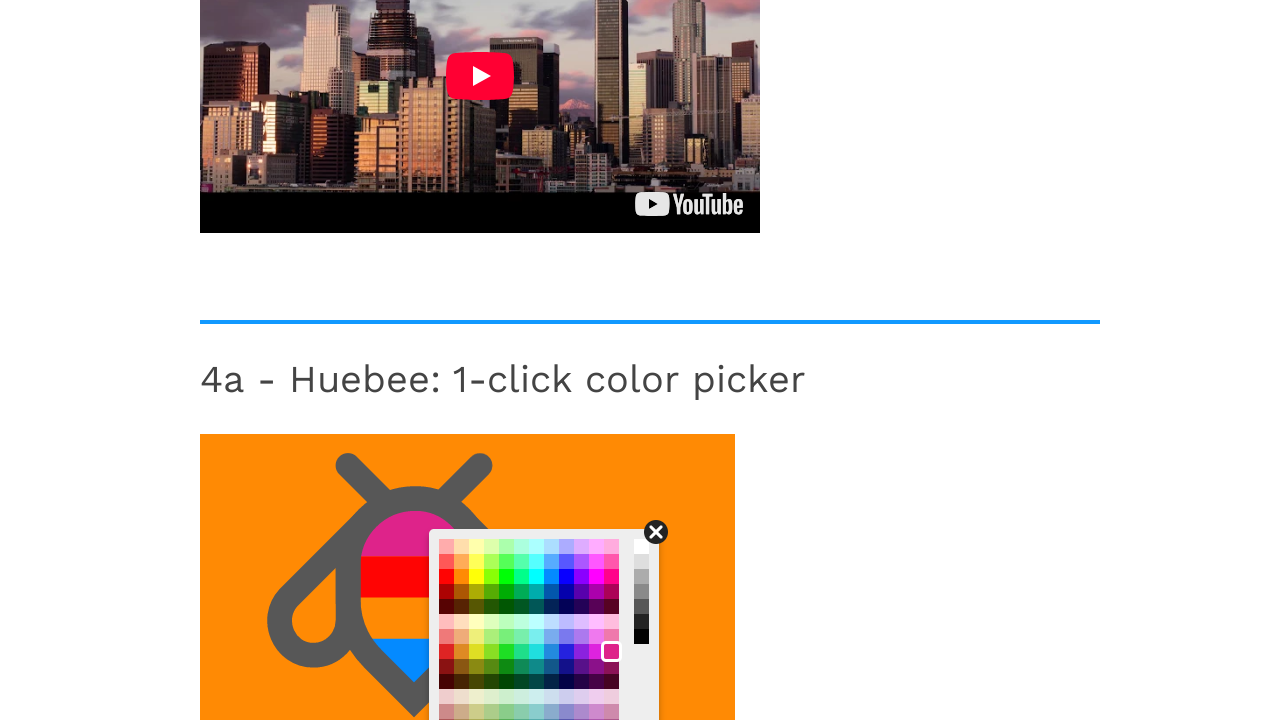

Retrieved current scroll height before scroll iteration 4
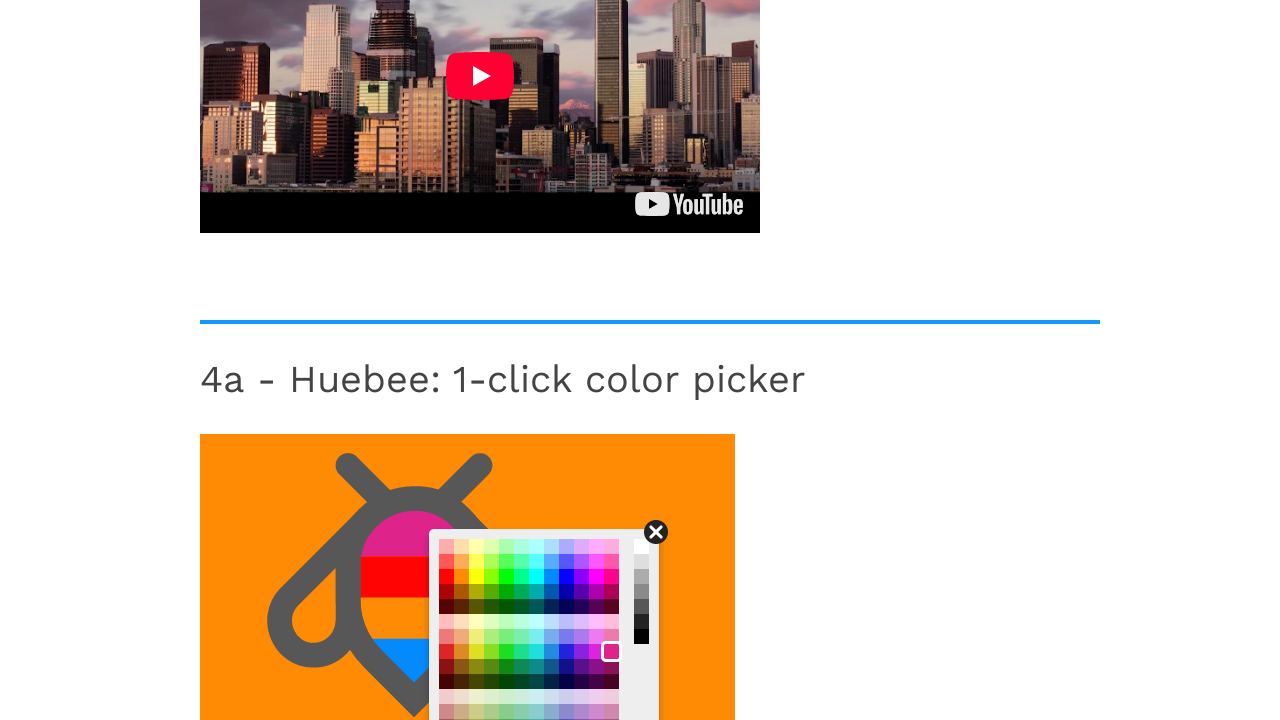

Scrolled down to bottom of page (iteration 4)
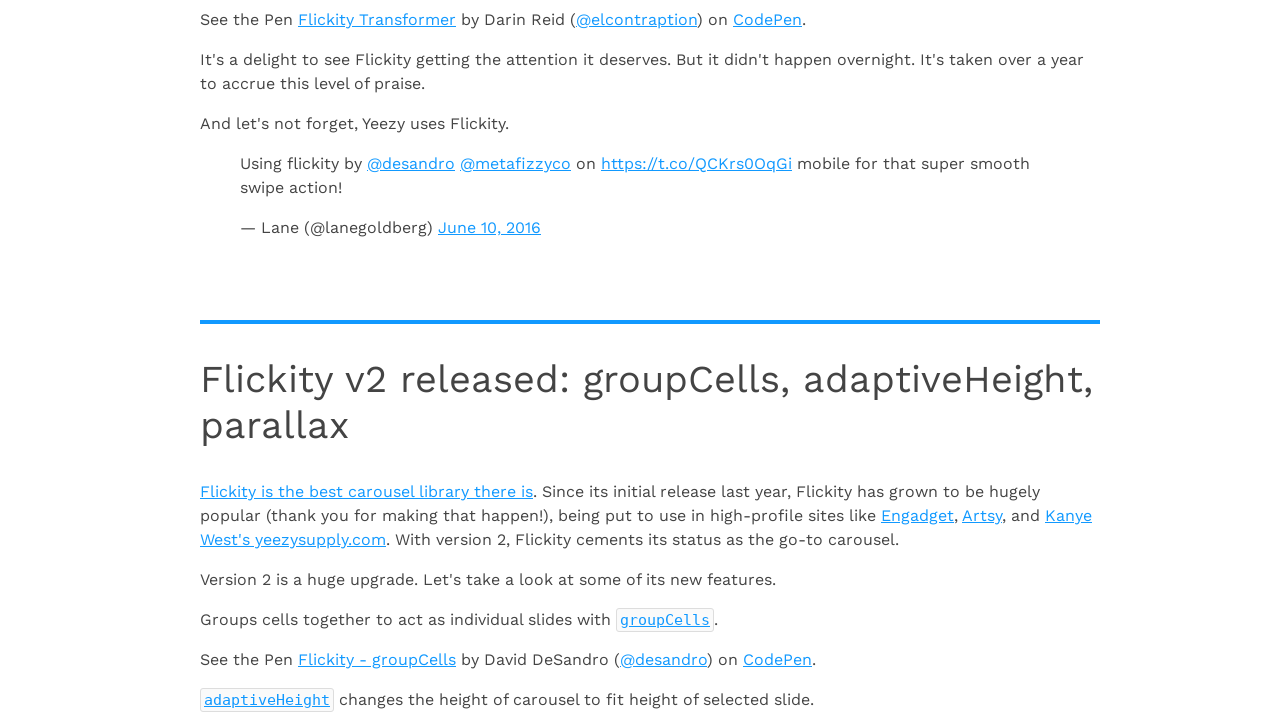

Waited 2 seconds for new content to load (iteration 4)
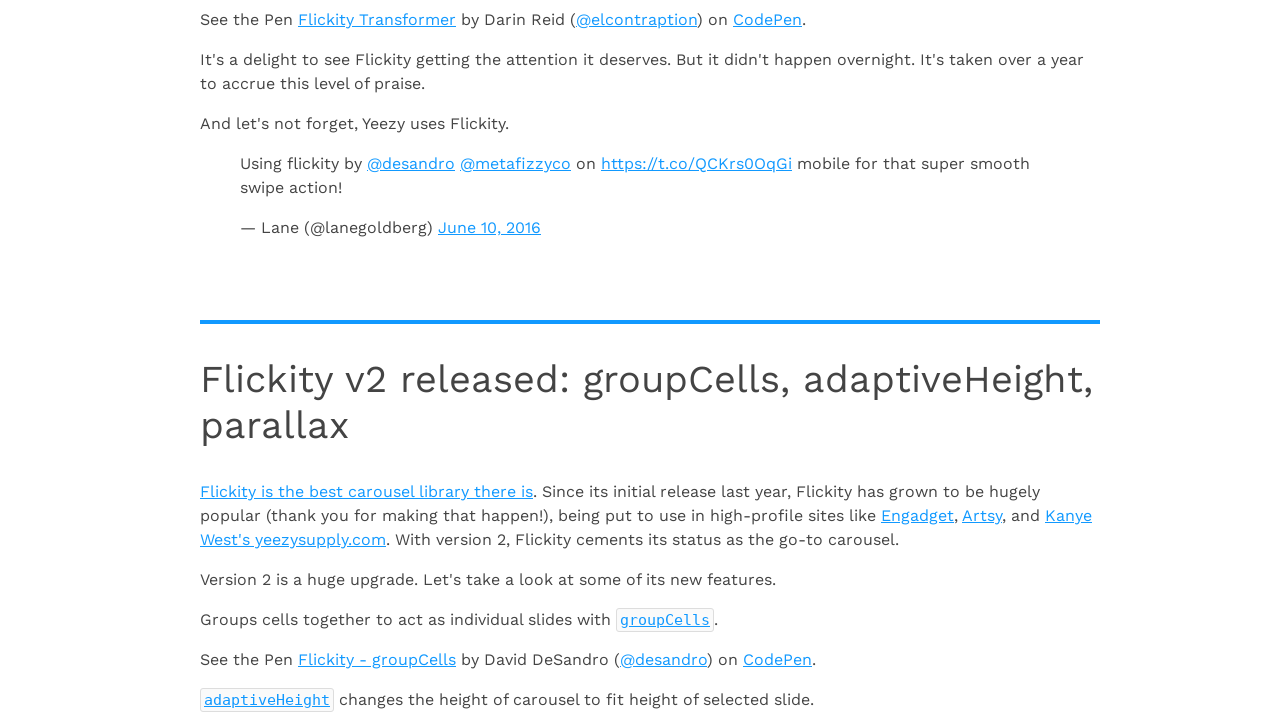

Retrieved new scroll height to check if content loaded (iteration 4)
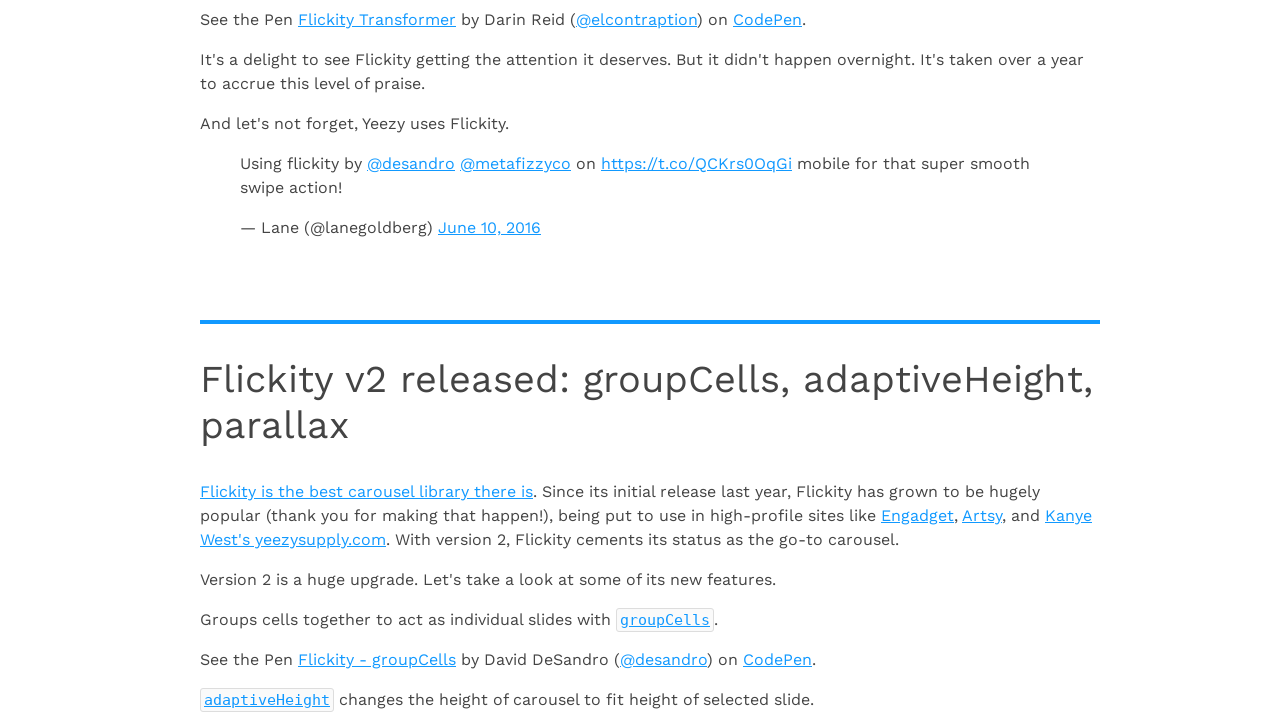

Retrieved current scroll height before scroll iteration 5
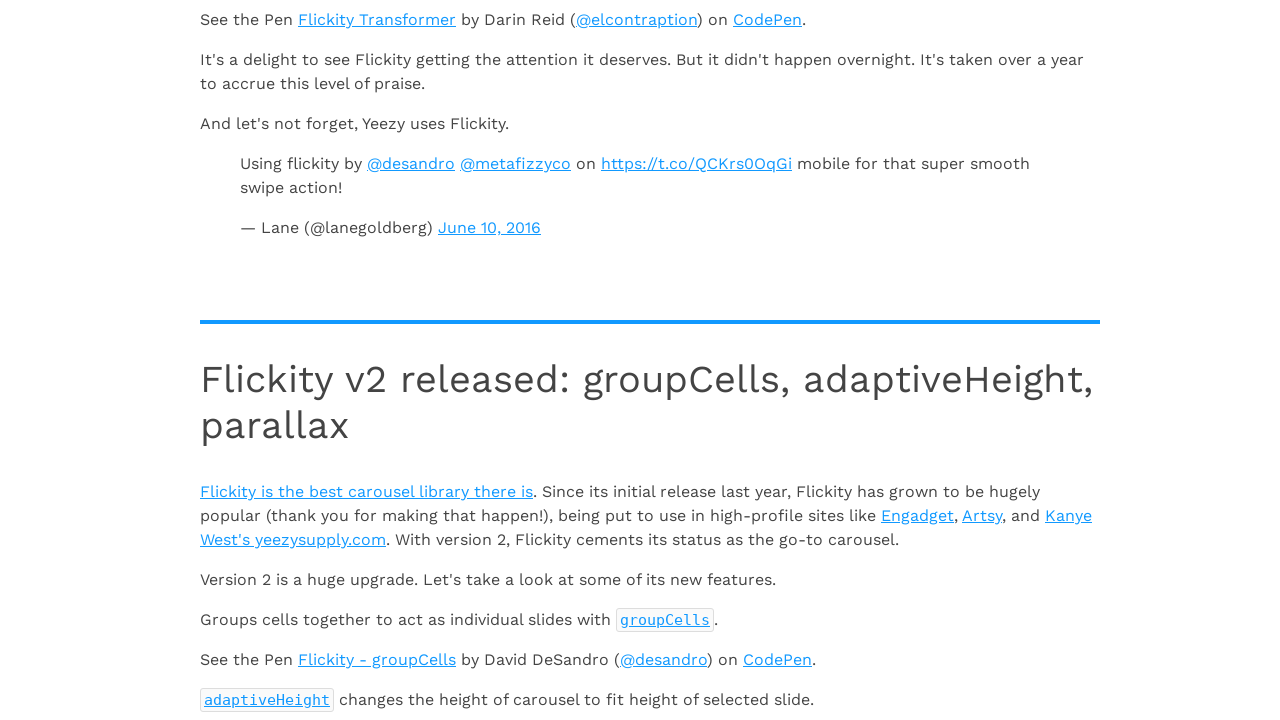

Scrolled down to bottom of page (iteration 5)
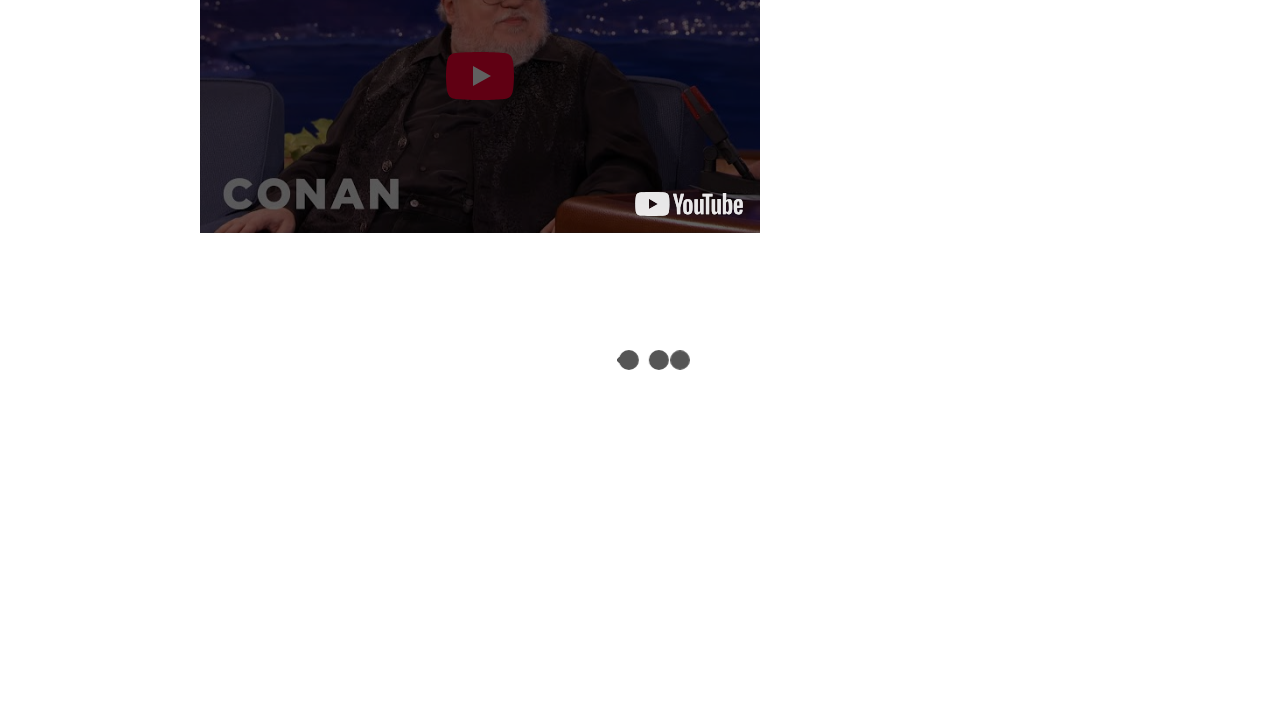

Waited 2 seconds for new content to load (iteration 5)
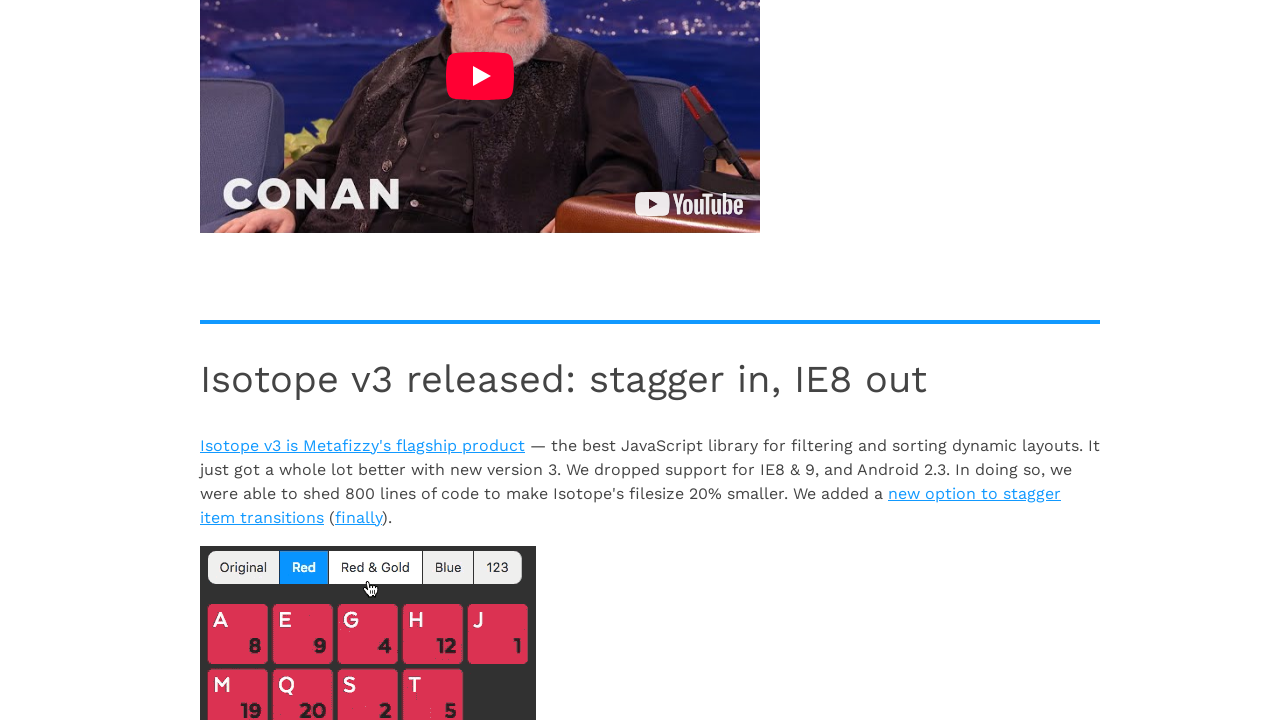

Retrieved new scroll height to check if content loaded (iteration 5)
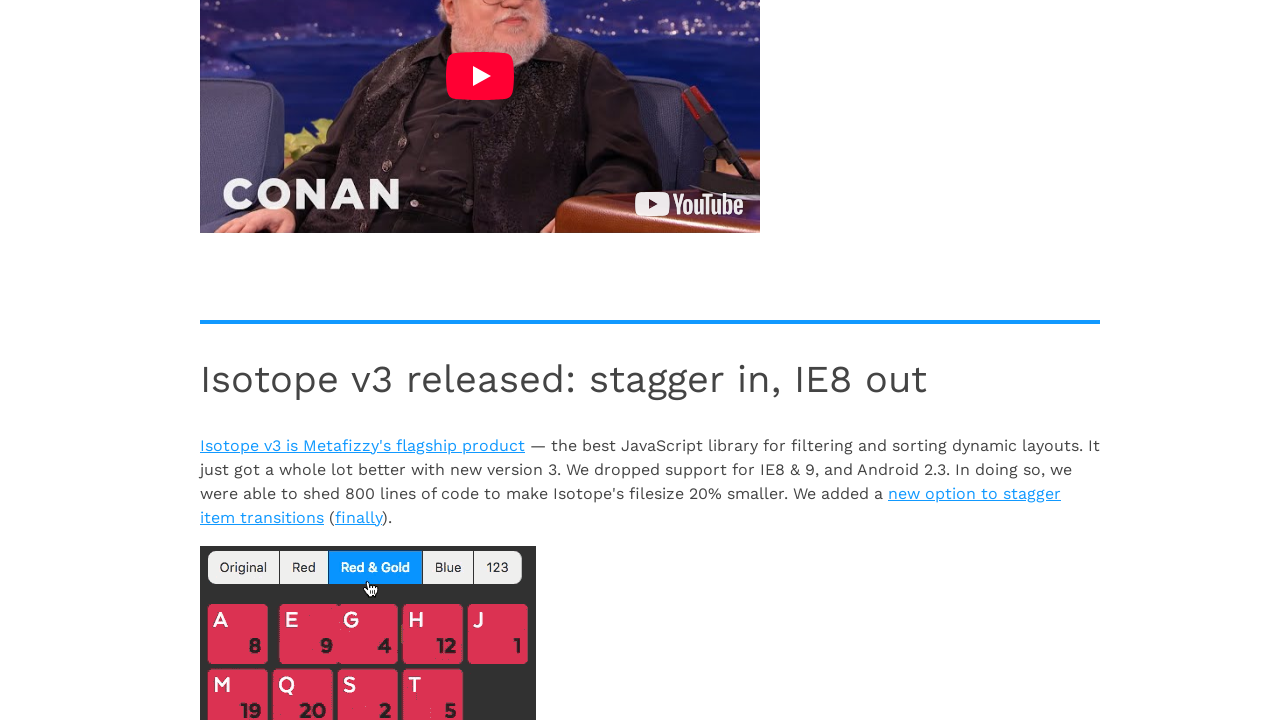

Retrieved current scroll height before scroll iteration 6
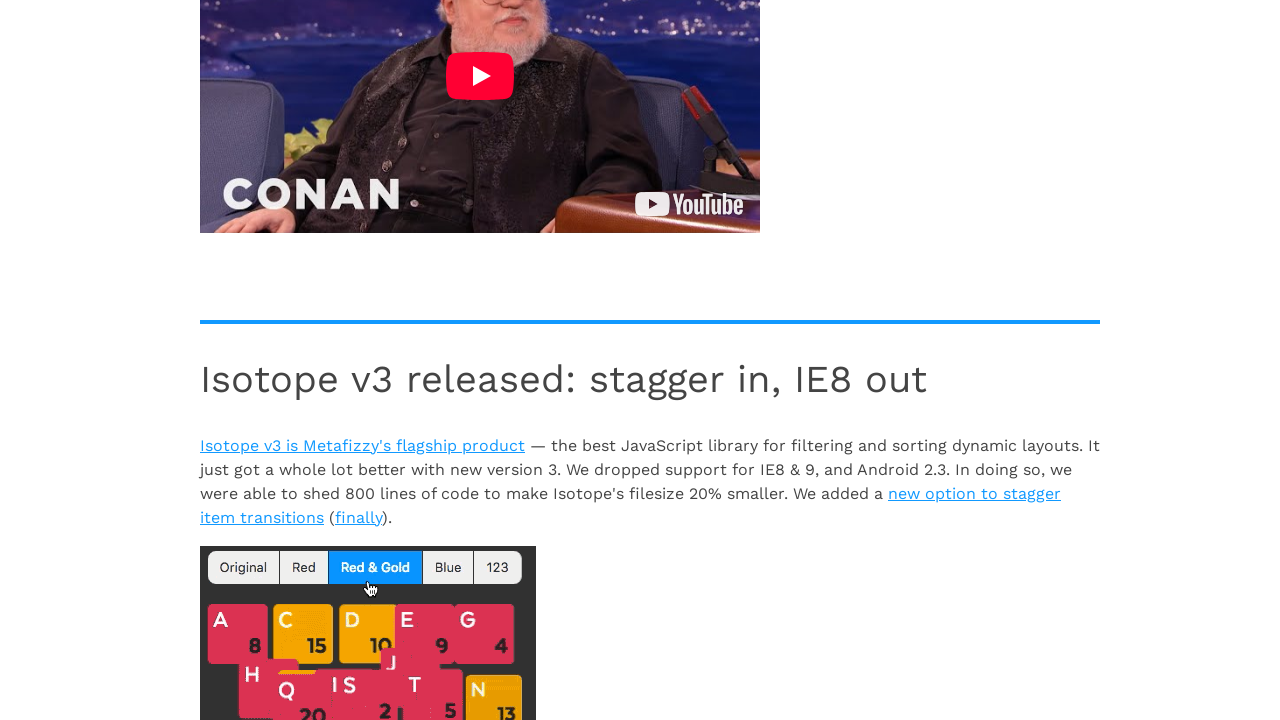

Scrolled down to bottom of page (iteration 6)
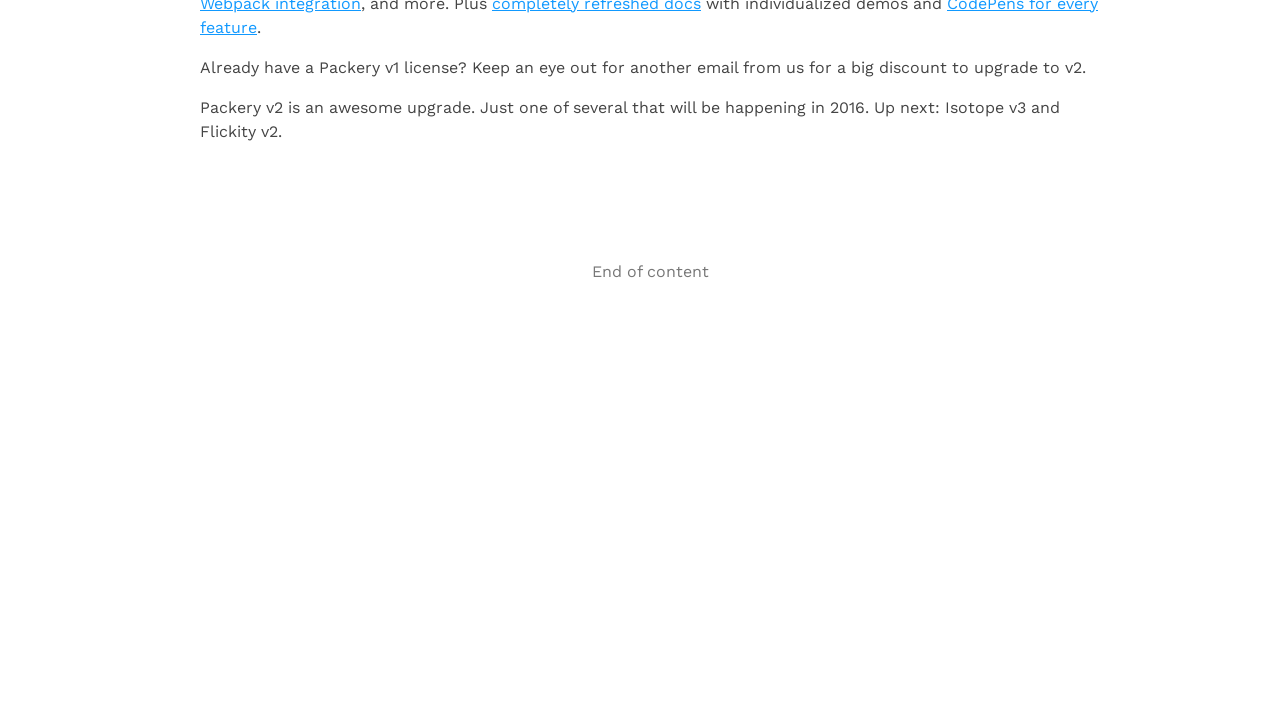

Waited 2 seconds for new content to load (iteration 6)
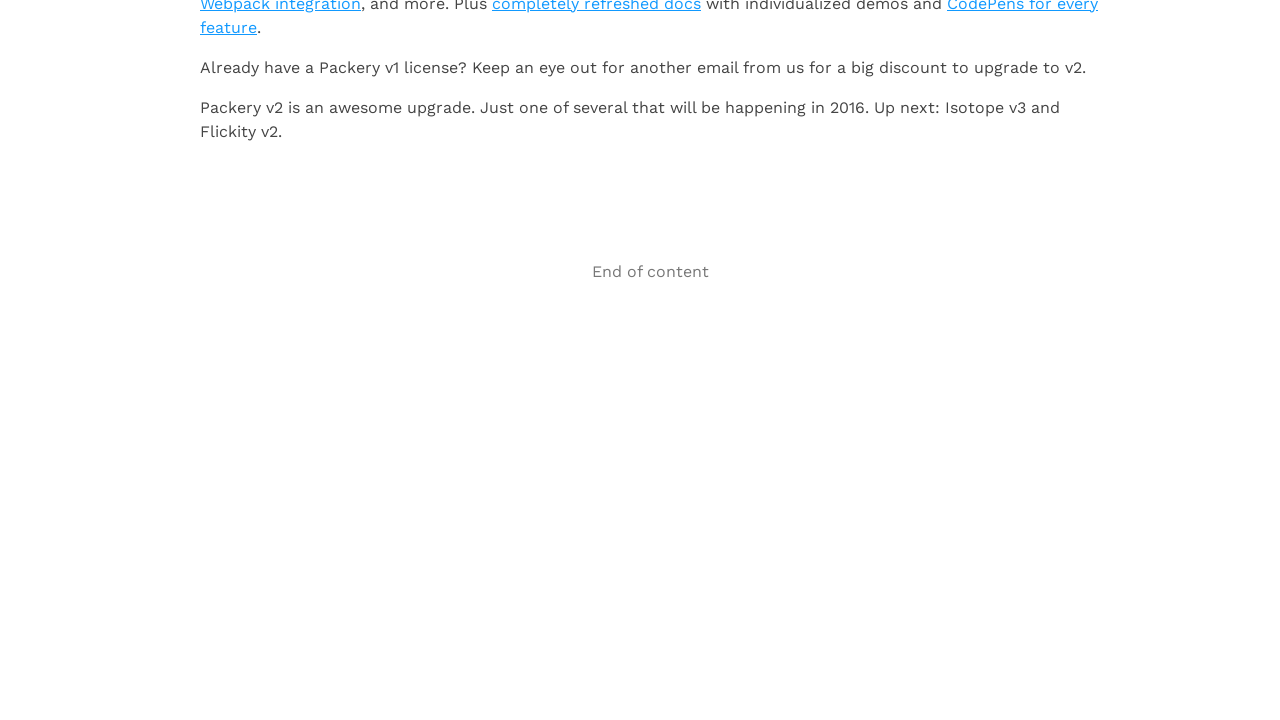

Retrieved new scroll height to check if content loaded (iteration 6)
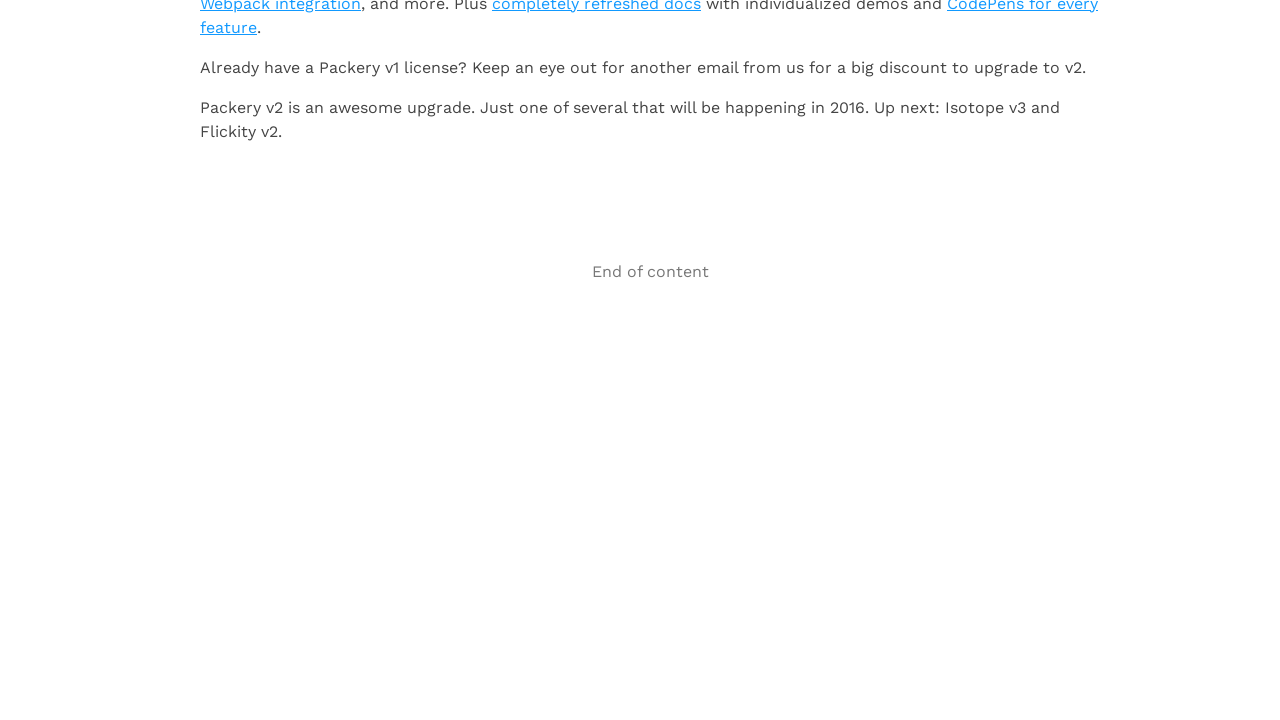

No new content loaded - breaking infinite scroll loop at iteration 6
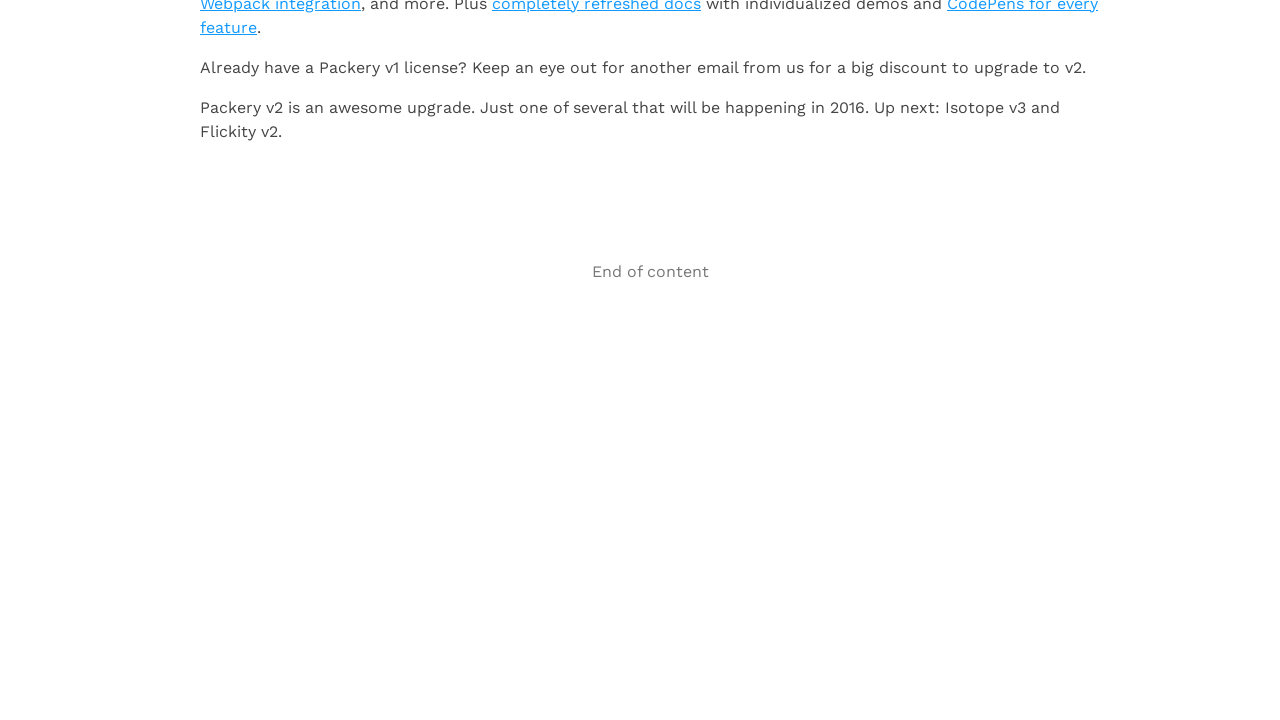

Verified articles are present on the page
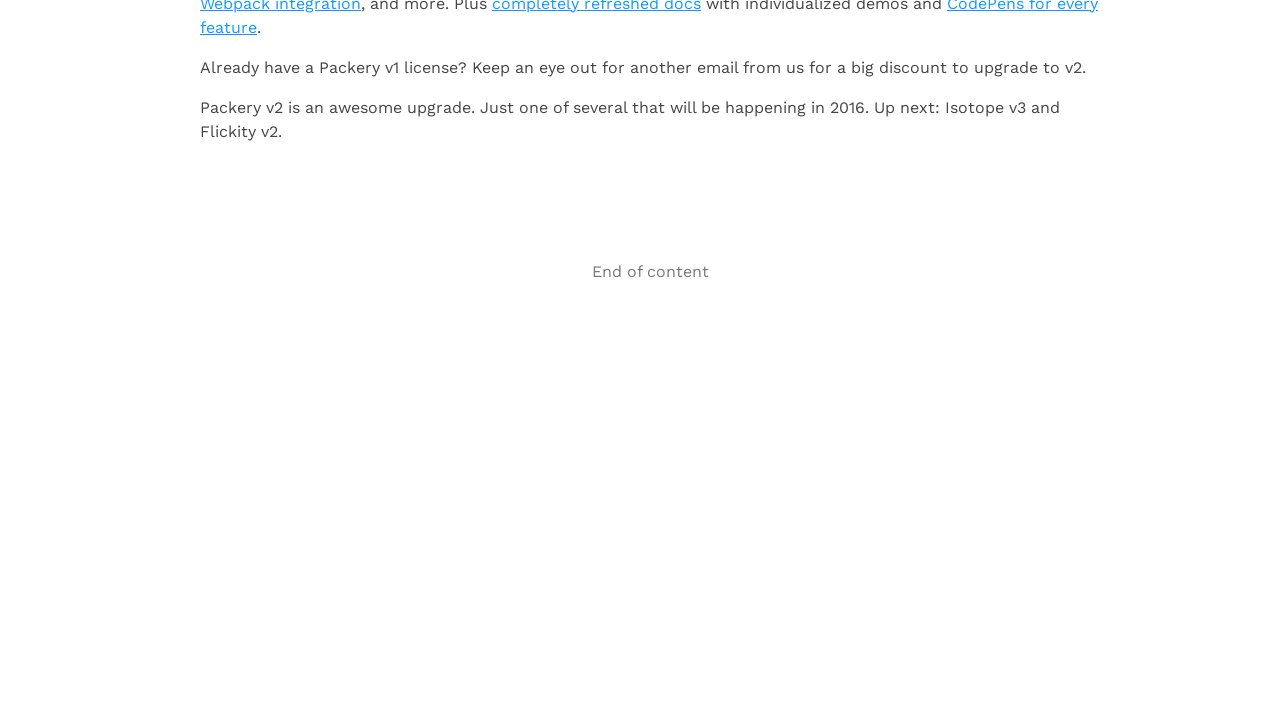

Located all article elements on the page
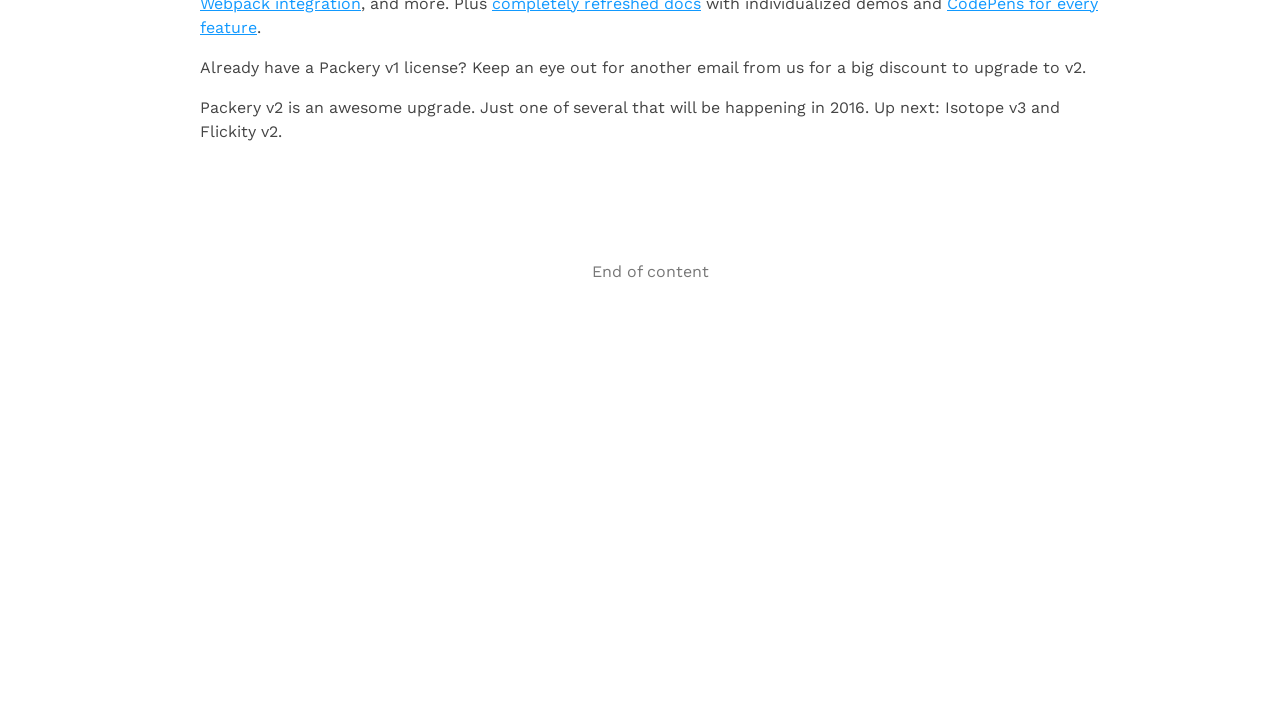

Confirmed first article element is visible and loaded
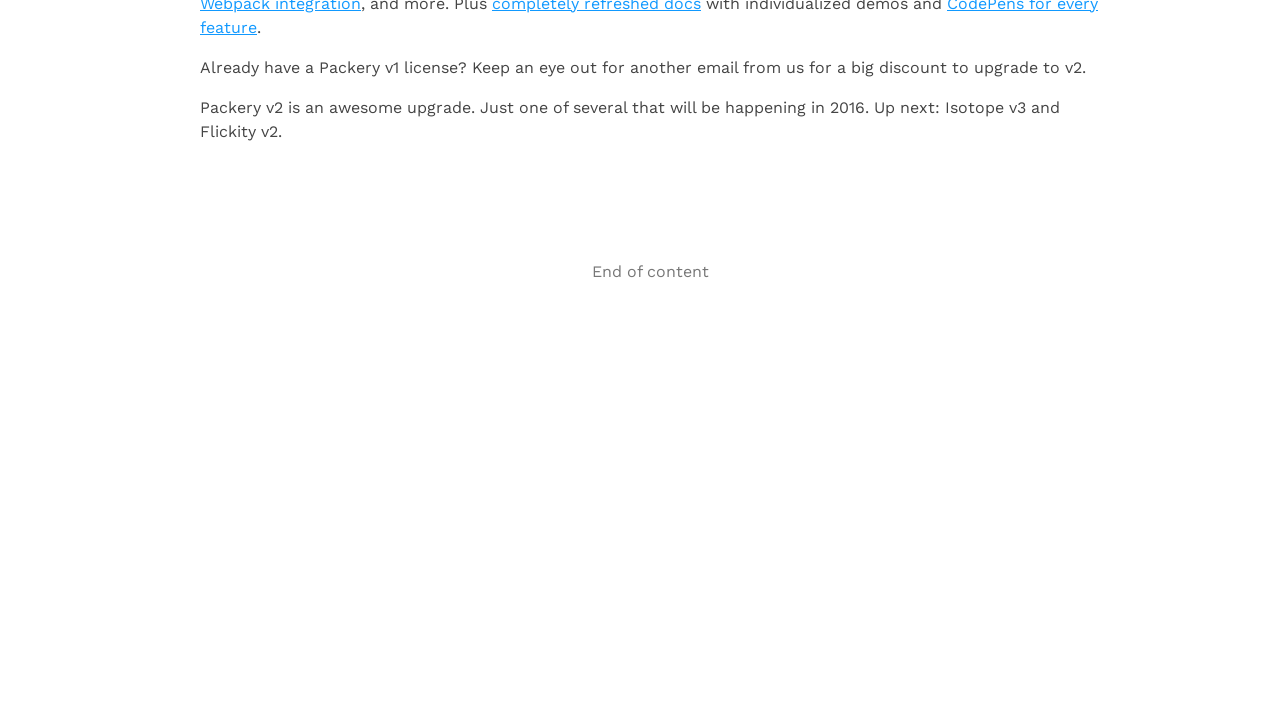

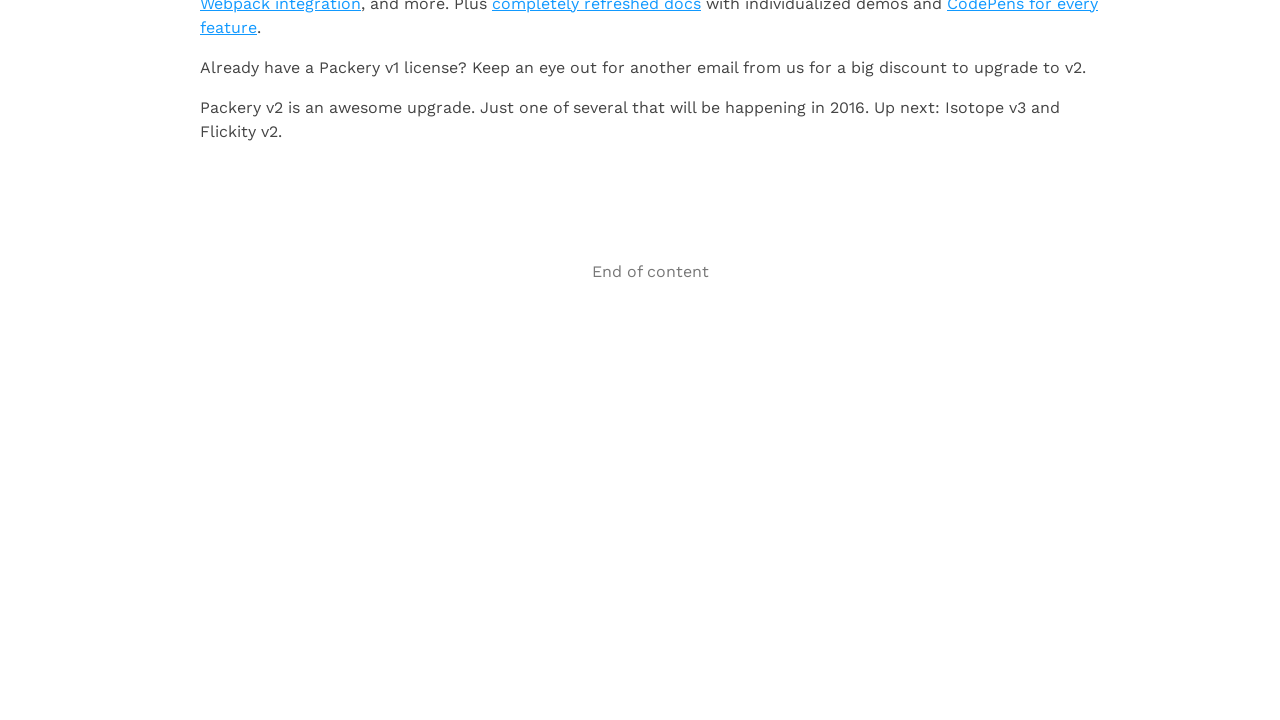